Tests changing an employee's name by clicking on Bernice Ortiz, clearing the name field, entering a new name, and saving the changes.

Starting URL: https://devmountain-qa.github.io/employee-manager/1.2_Version/index.html

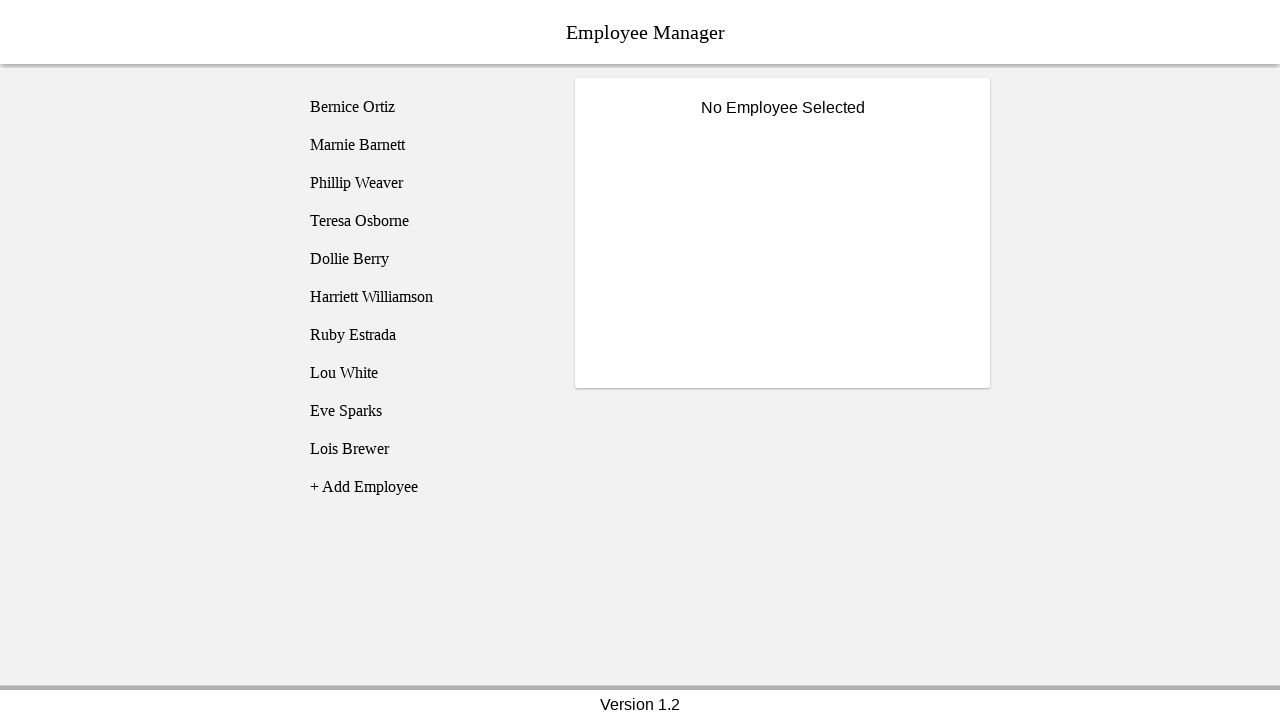

Clicked on Bernice Ortiz to open the employee card at (425, 107) on [name='employee1']
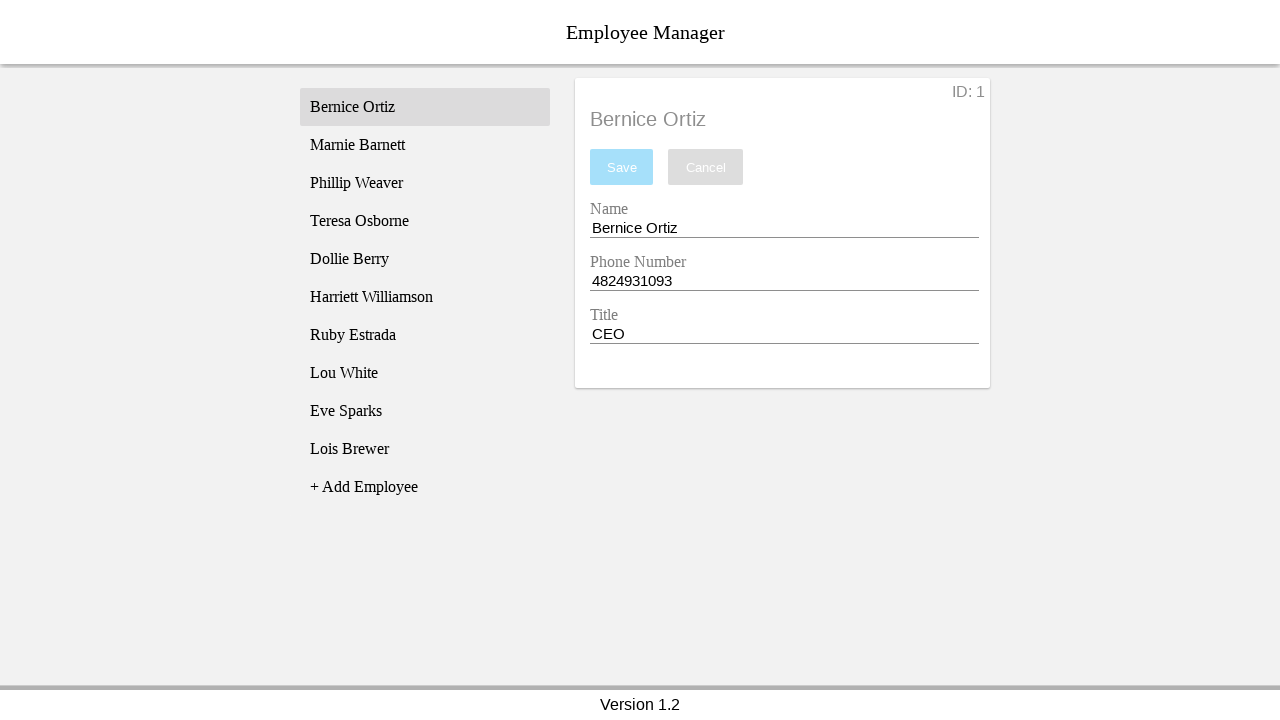

Name input field became visible
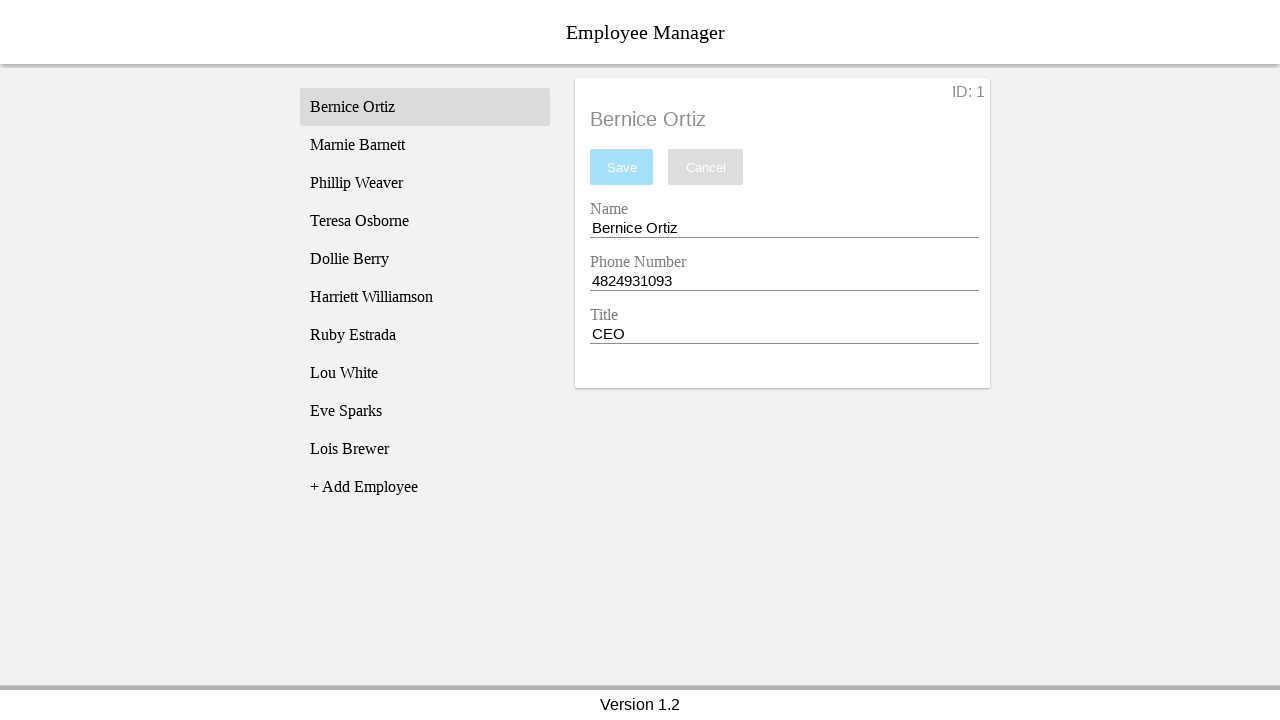

Cleared name field and entered new name 'Oreo Ritz' on [name='nameEntry']
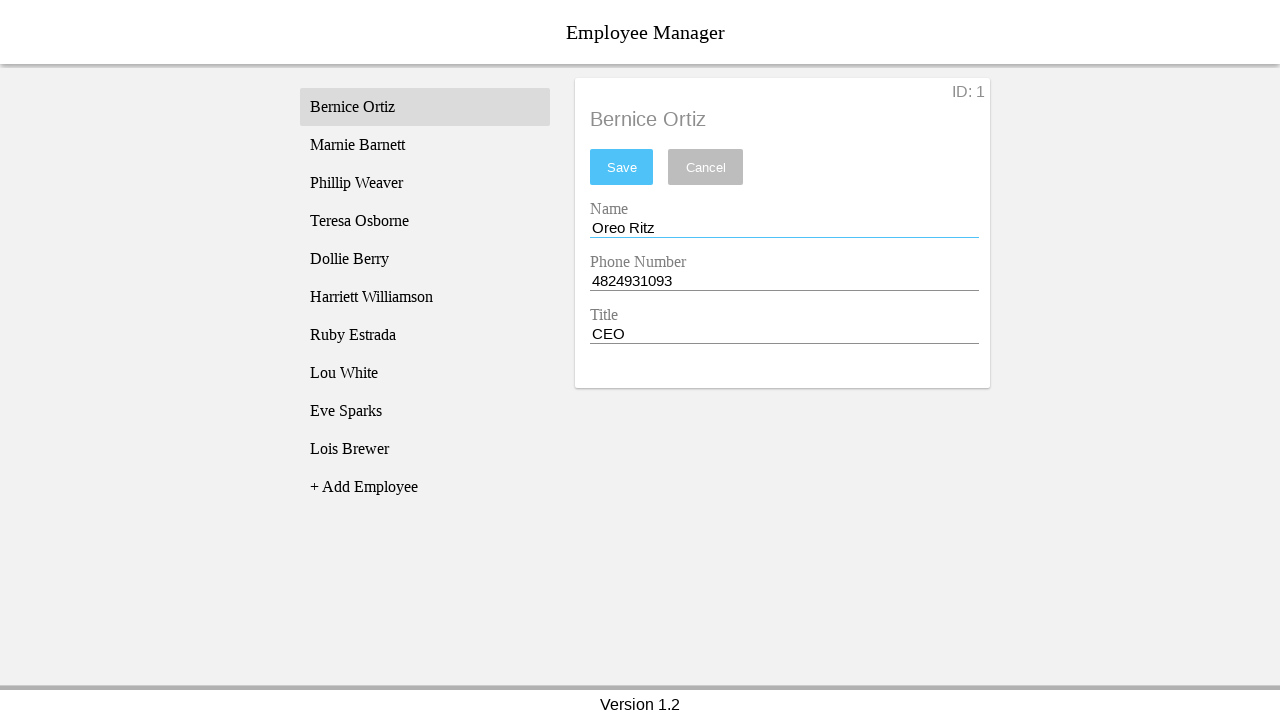

Clicked the save button to save changes at (622, 167) on #saveBtn
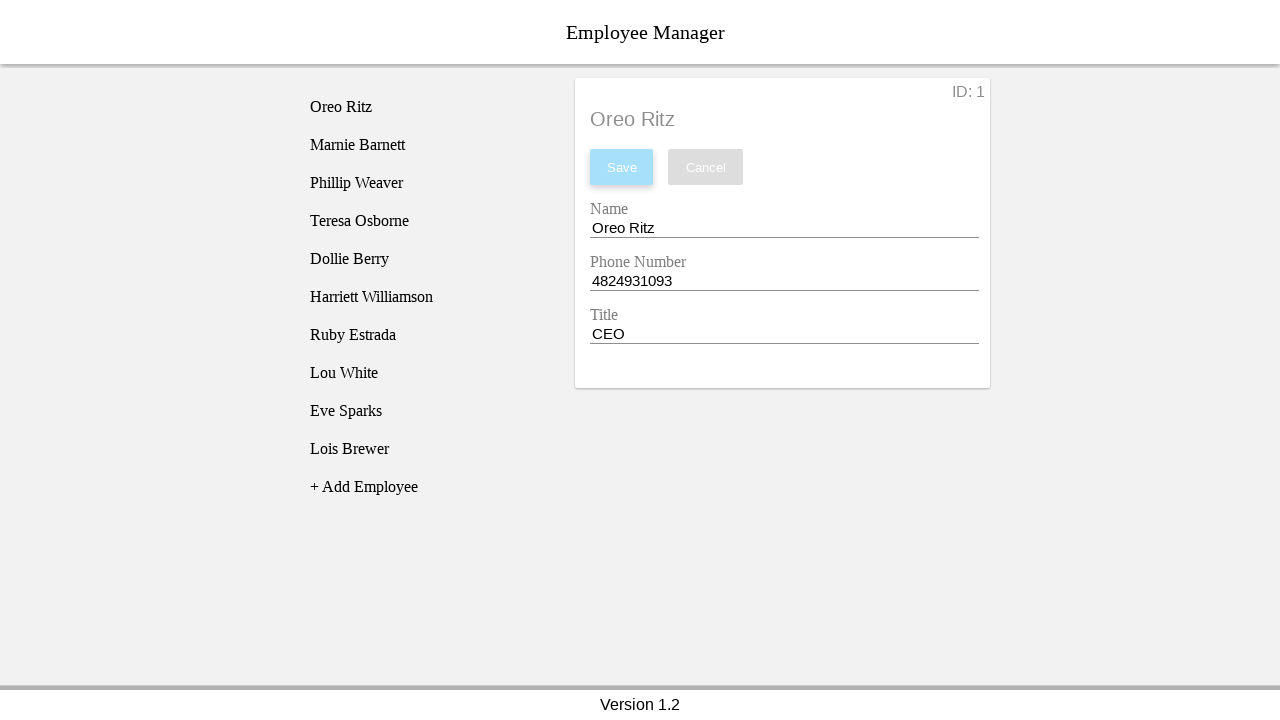

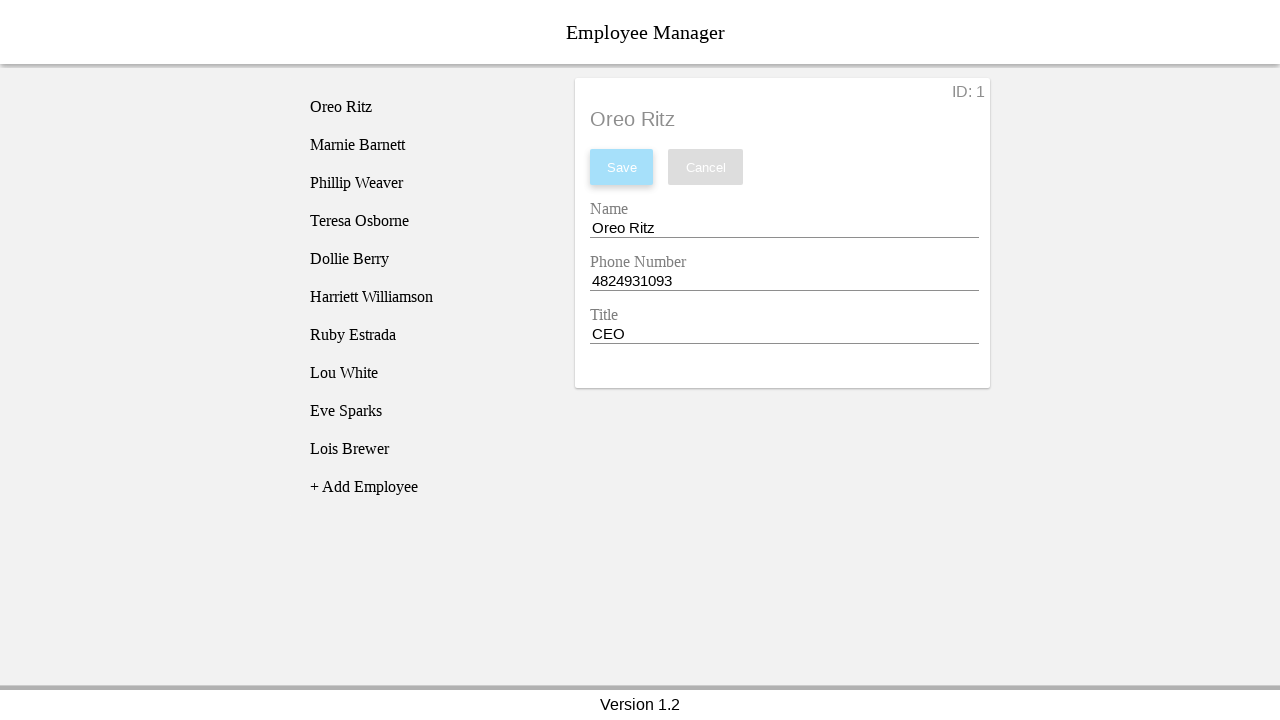